Tests drag and drop functionality on jQueryUI's droppable demo page by dragging an element onto a drop target within an iframe

Starting URL: https://jqueryui.com/droppable/

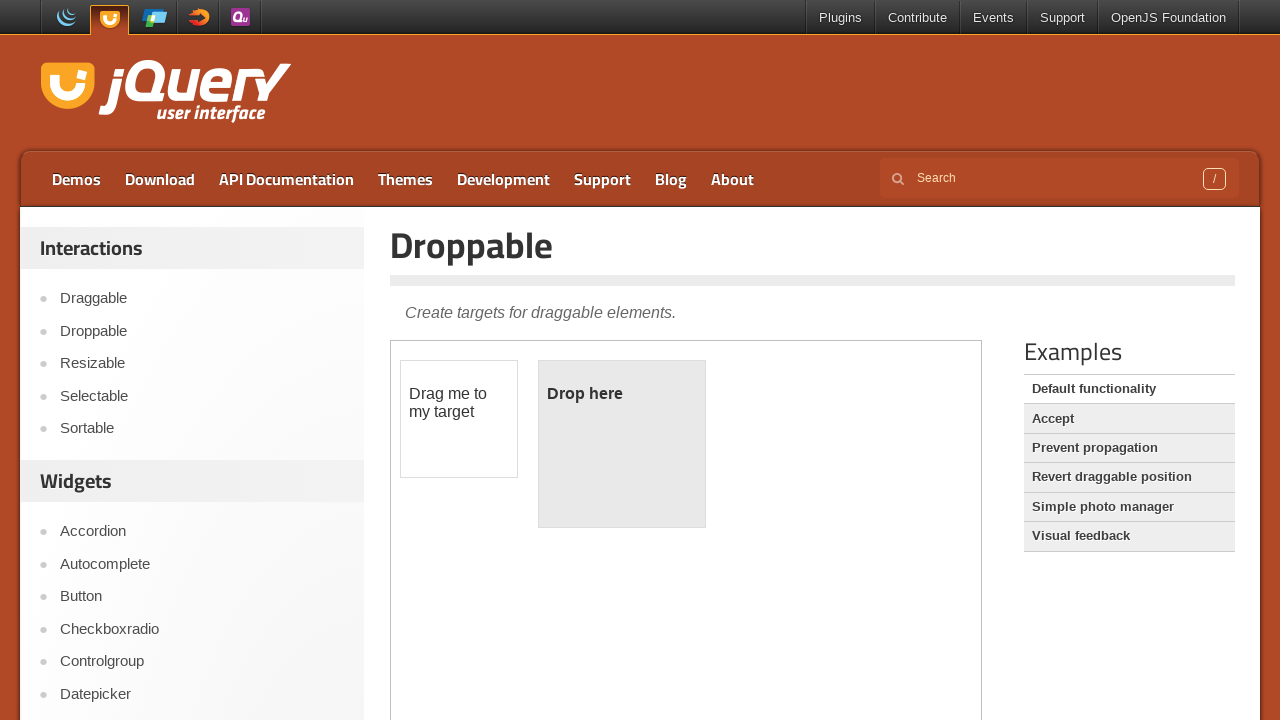

Located the iframe containing drag and drop elements
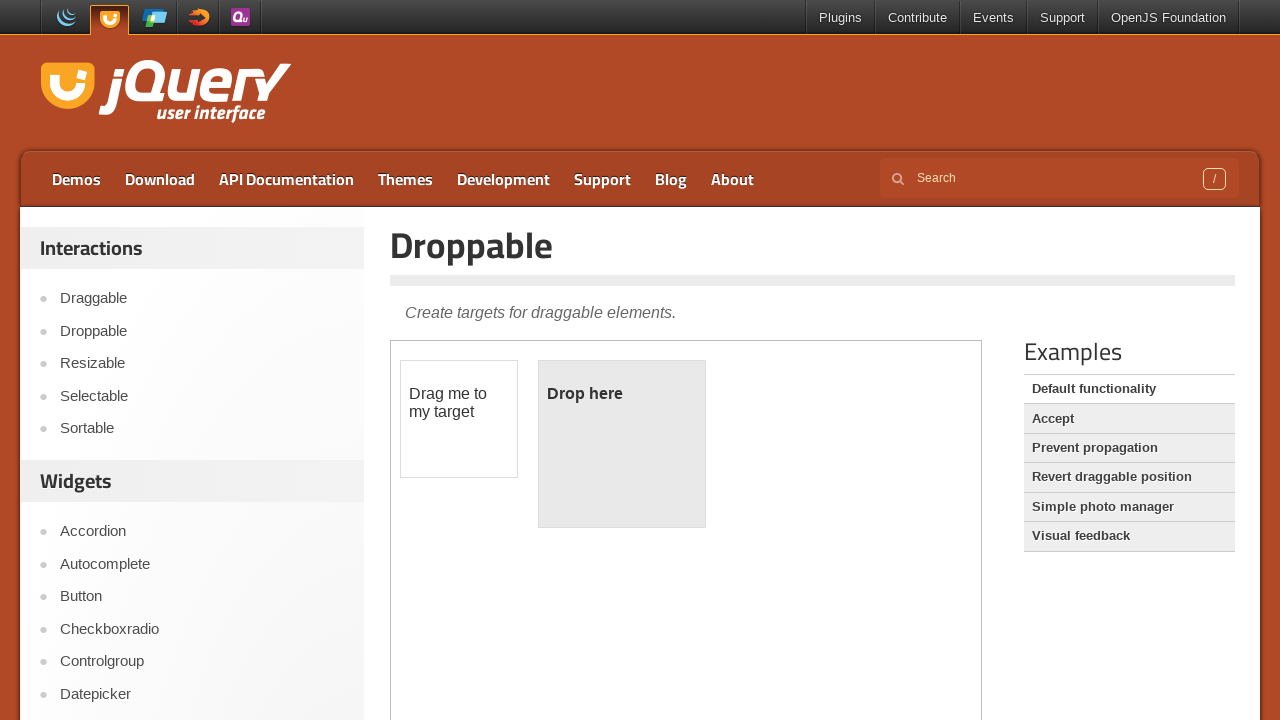

Located the draggable element within the iframe
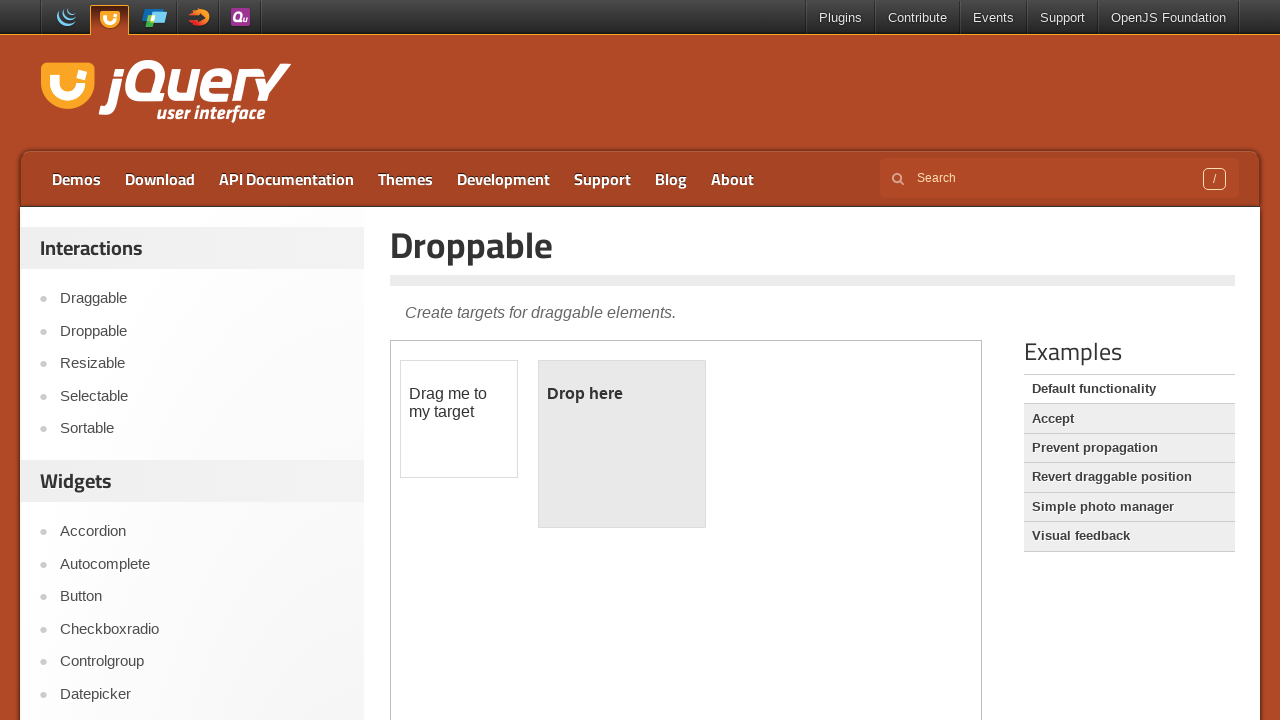

Located the droppable element within the iframe
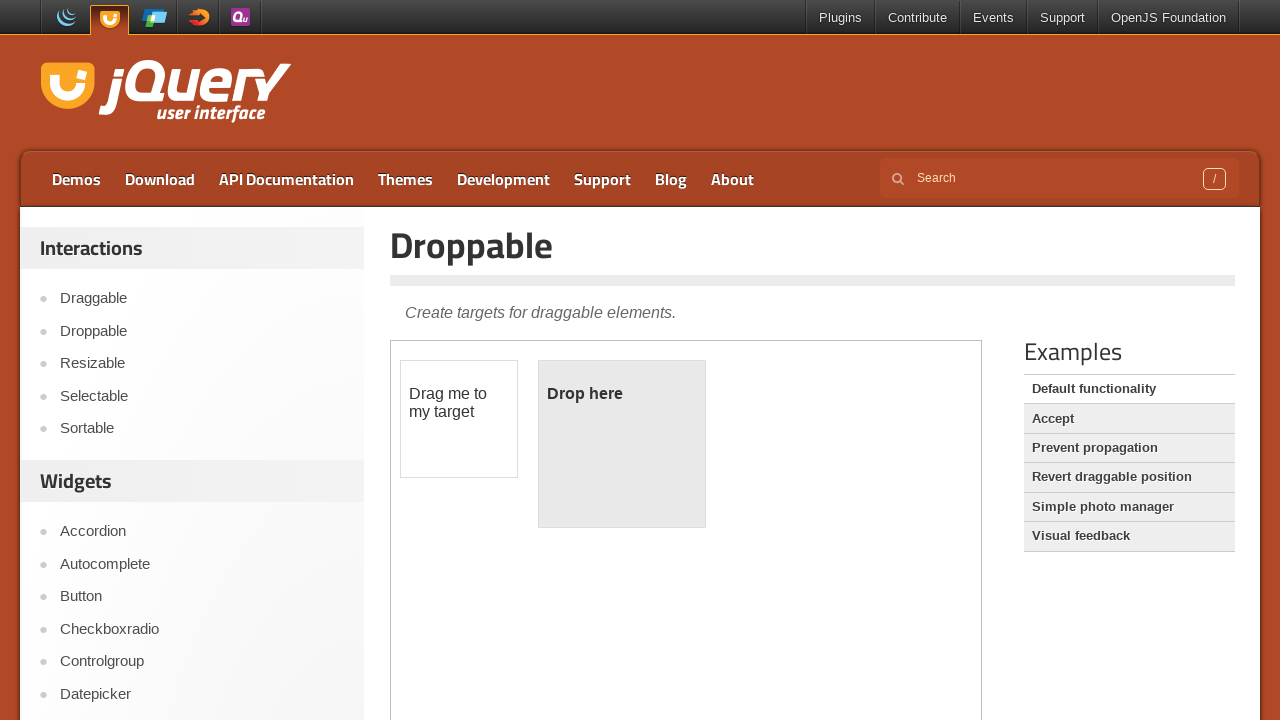

Dragged the draggable element onto the droppable element at (622, 444)
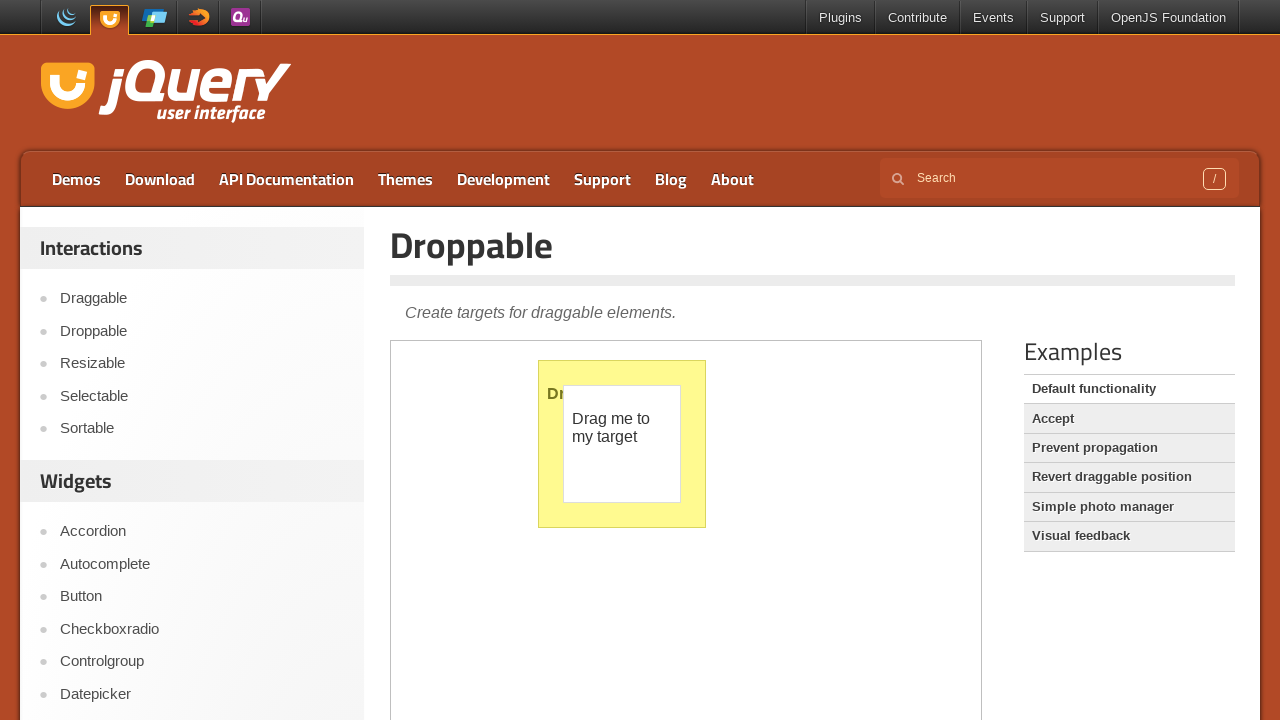

Verified that the droppable element is present after drag and drop
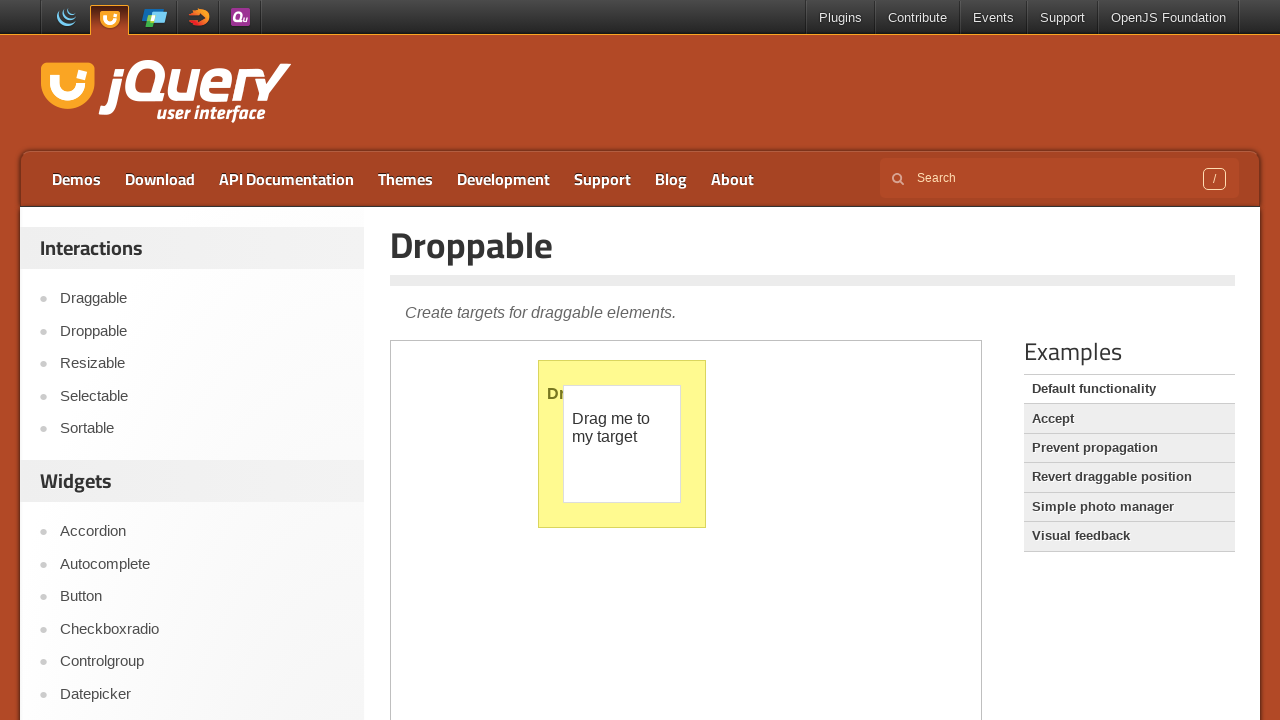

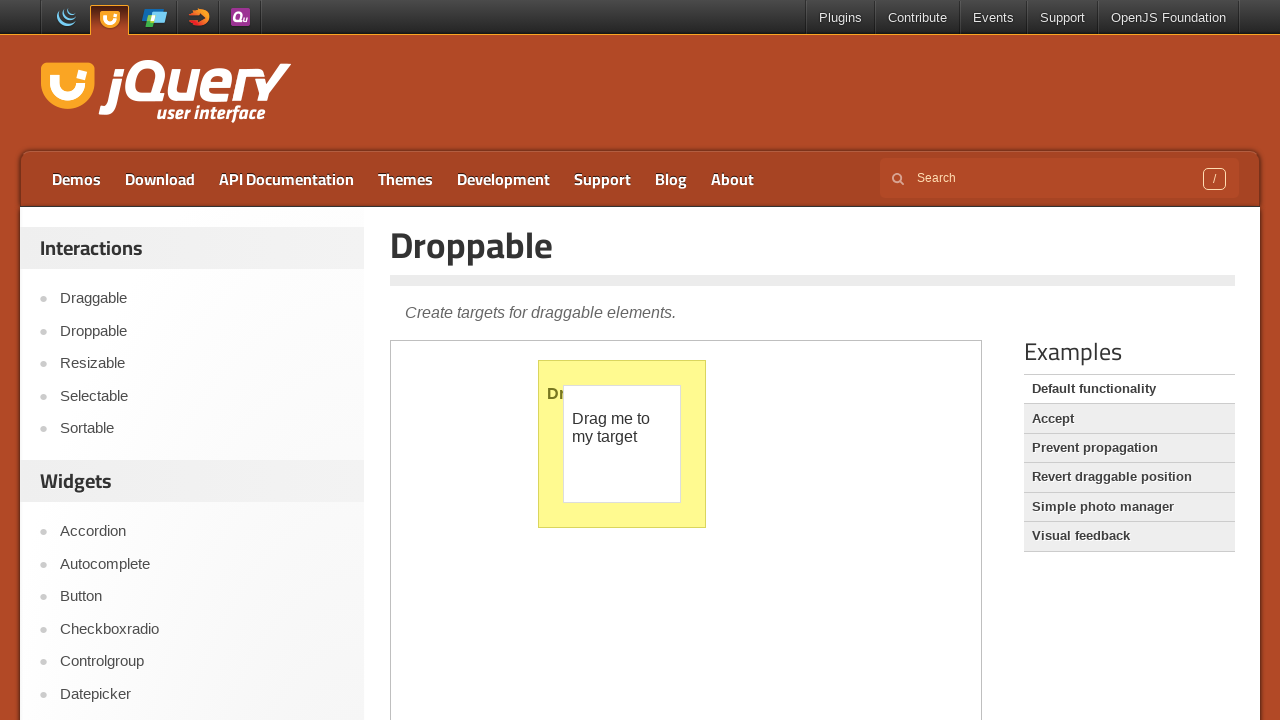